Completes the entire form with name, checkboxes, radio button, dropdown, email, message and submits it

Starting URL: https://practice-automation.com/form-fields/

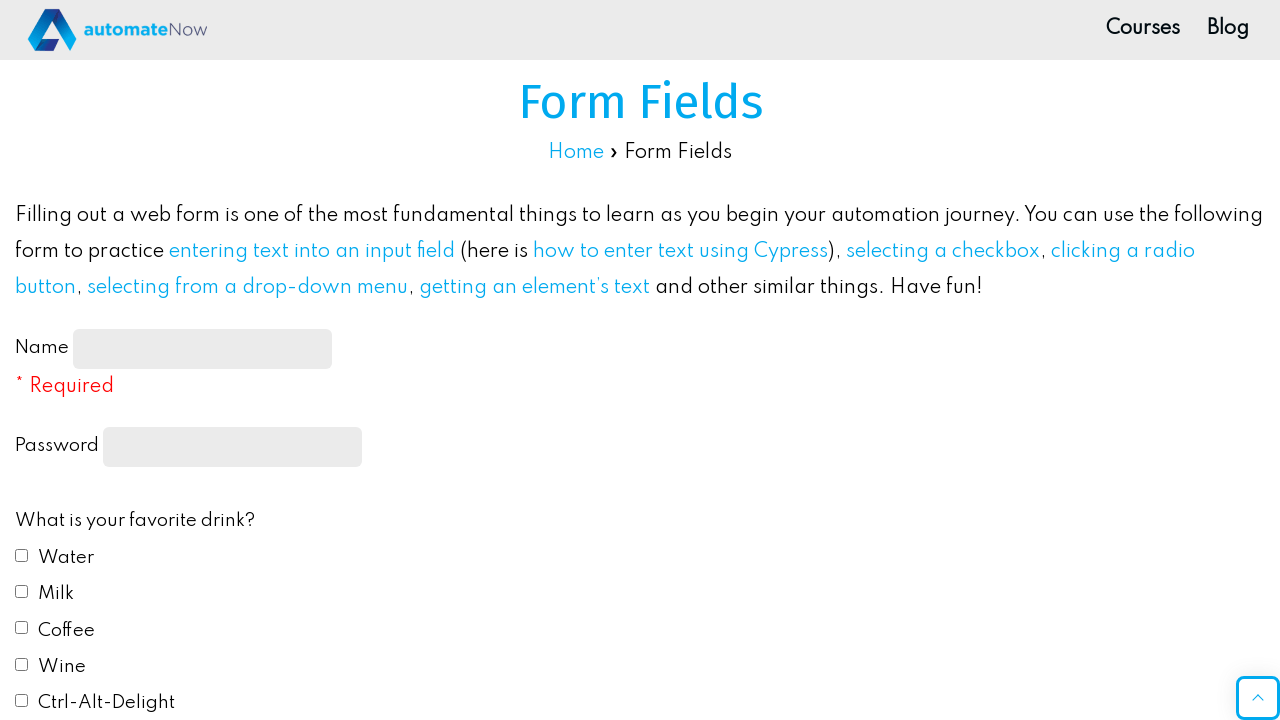

Filled name input field with 'Karlla' on #name-input
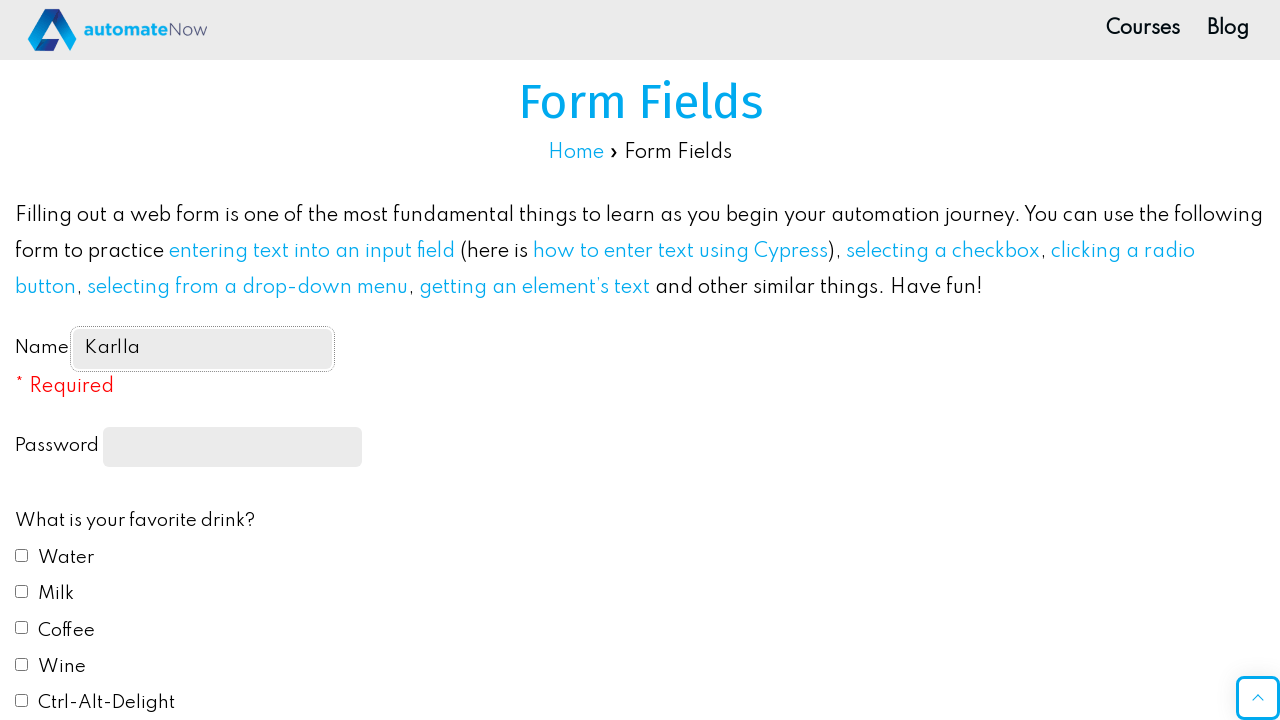

Checked drink checkbox #drink1 at (22, 555) on #drink1
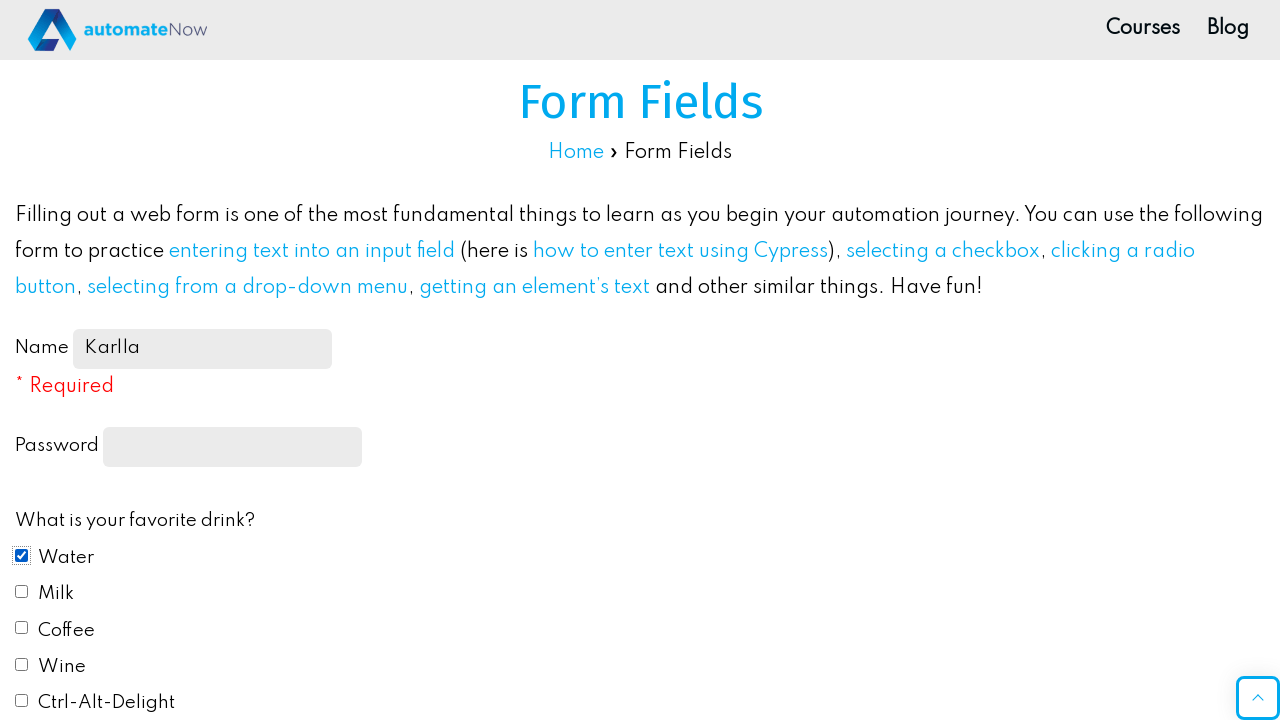

Checked drink checkbox #drink5 at (22, 701) on #drink5
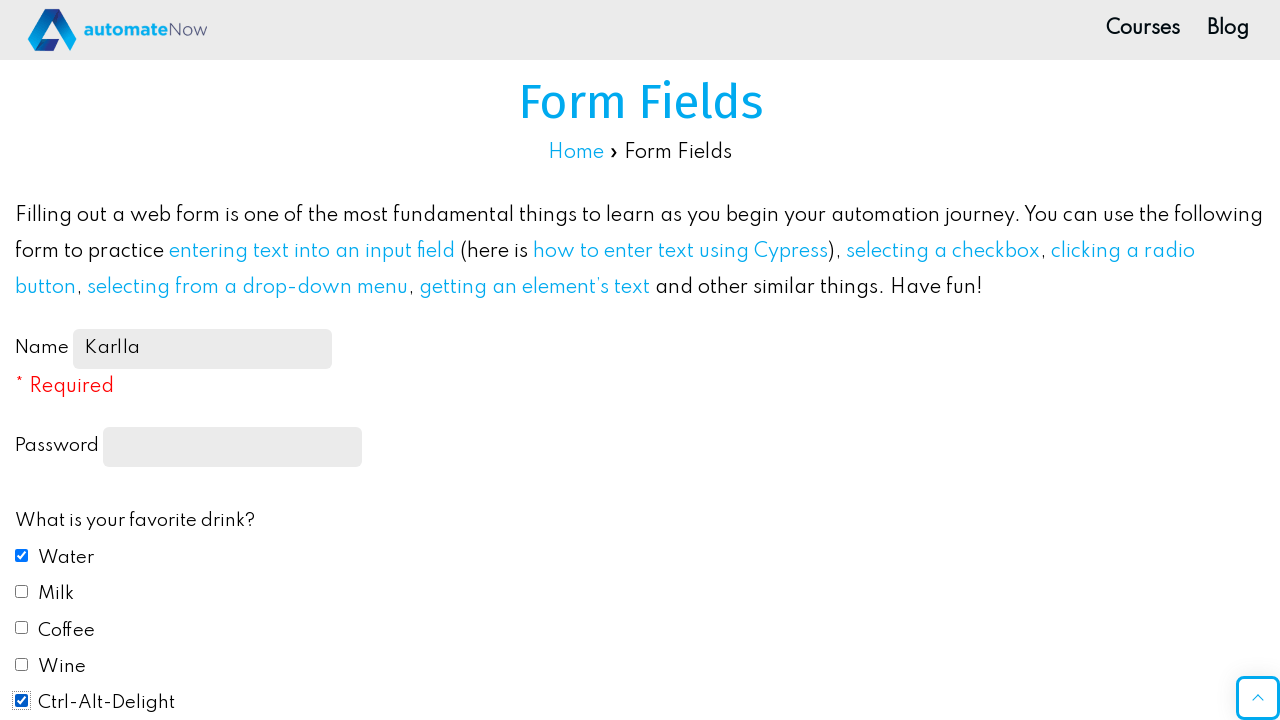

Selected favorite color #color3 at (22, 360) on #color3
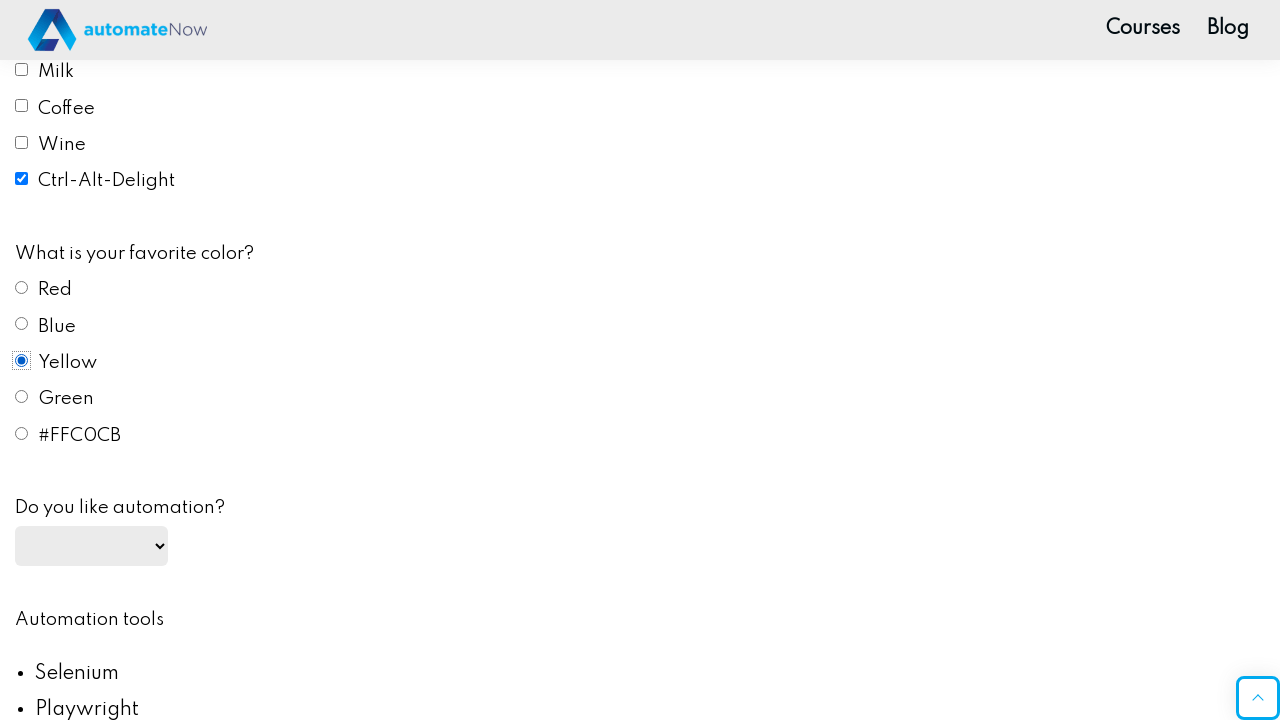

Selected 'no' from automation dropdown on #automation
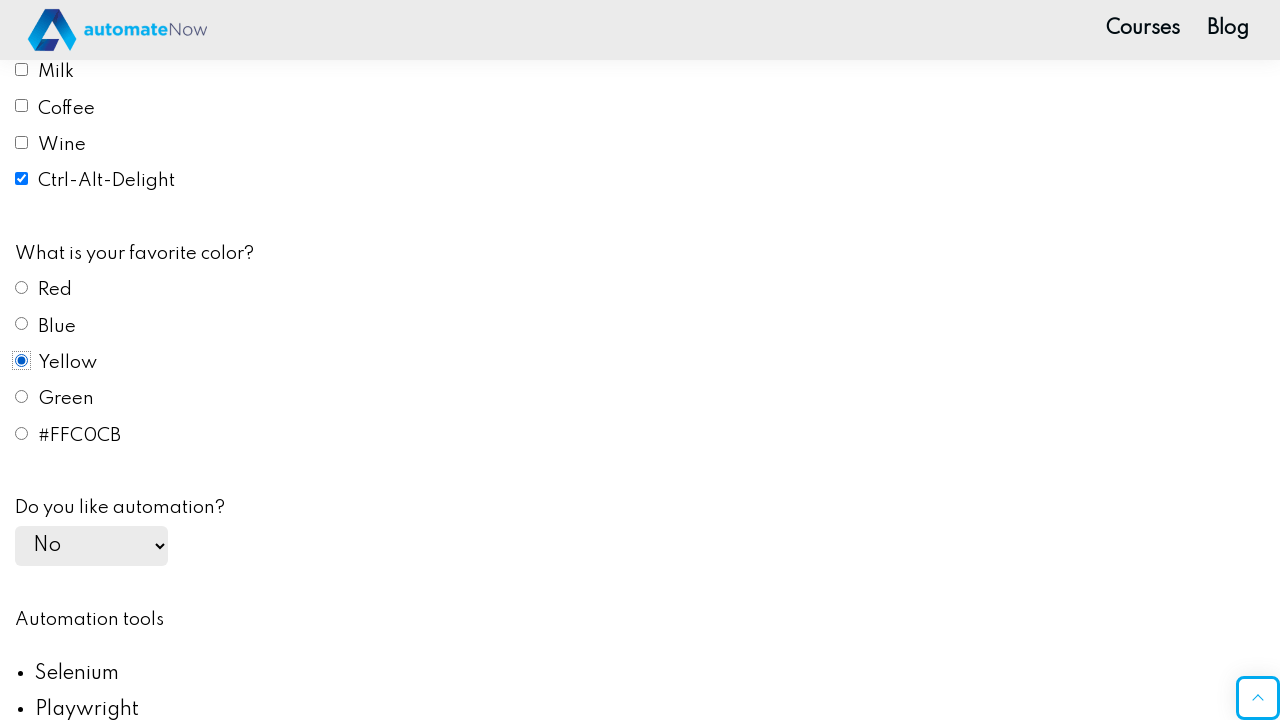

Filled email field with 'karlla@email.com' on #email
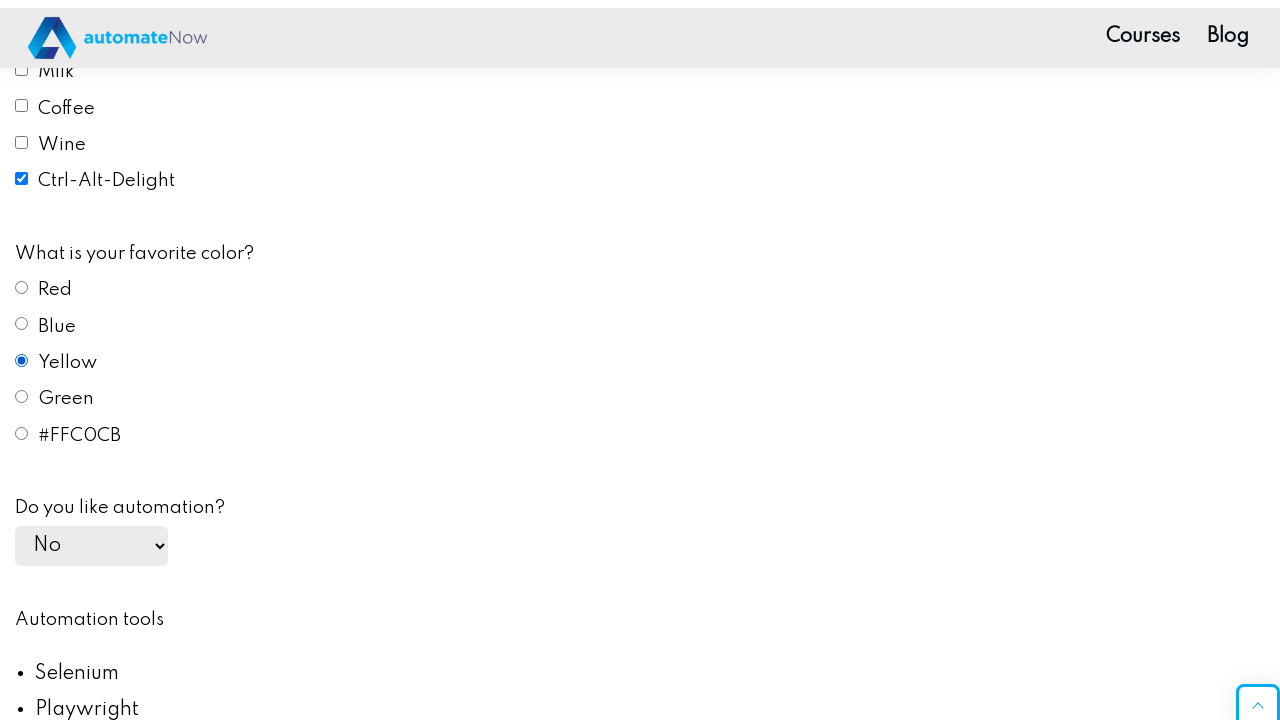

Filled message field with Narnia quote on #message
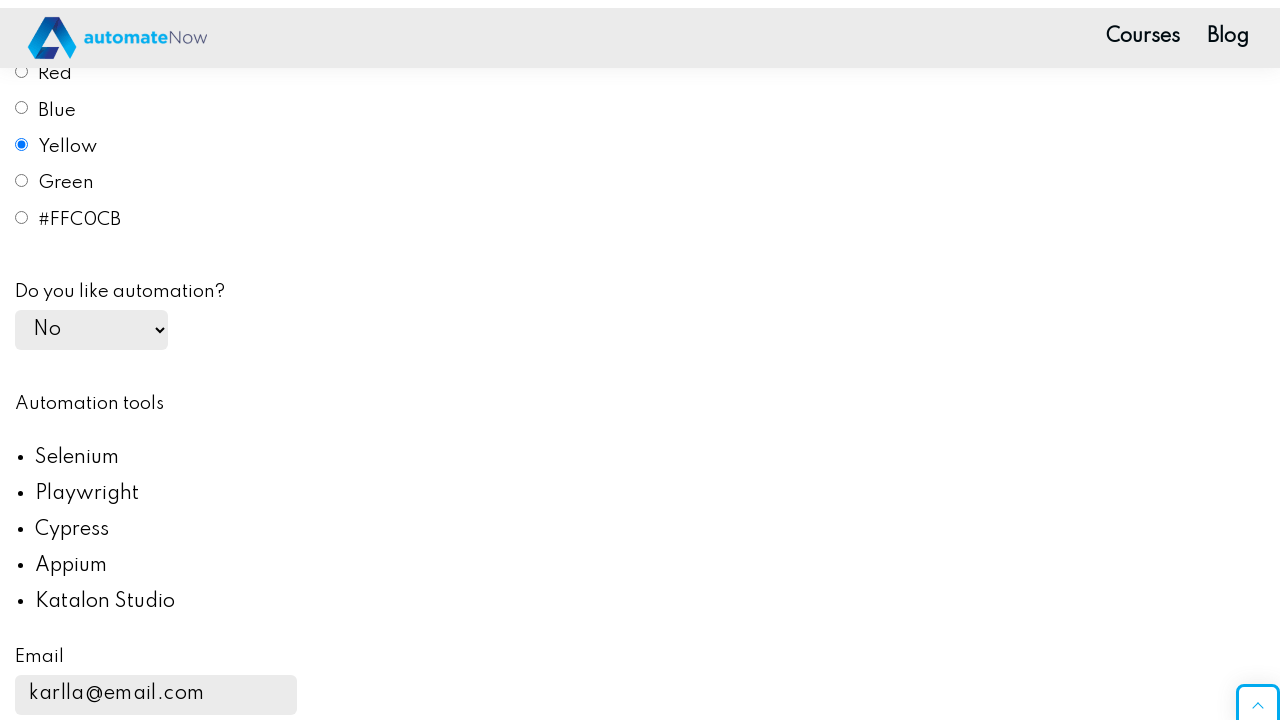

Clicked submit button to submit the form at (108, 697) on #submit-btn
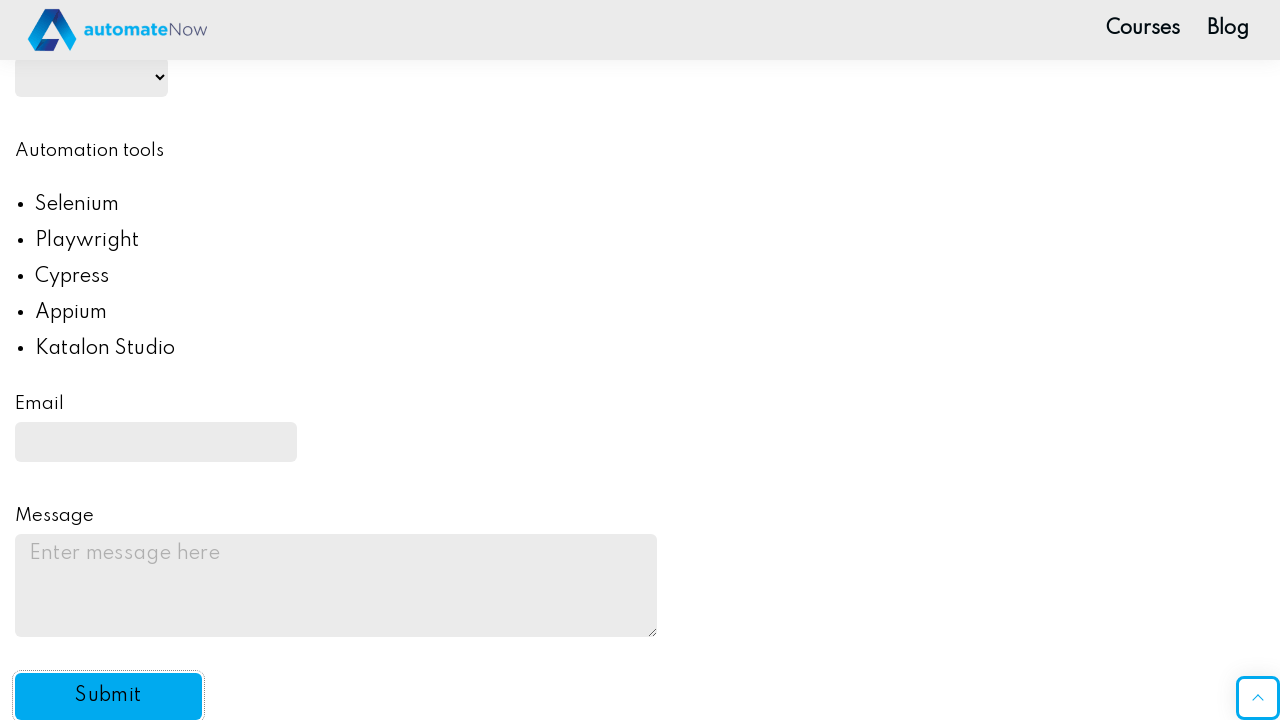

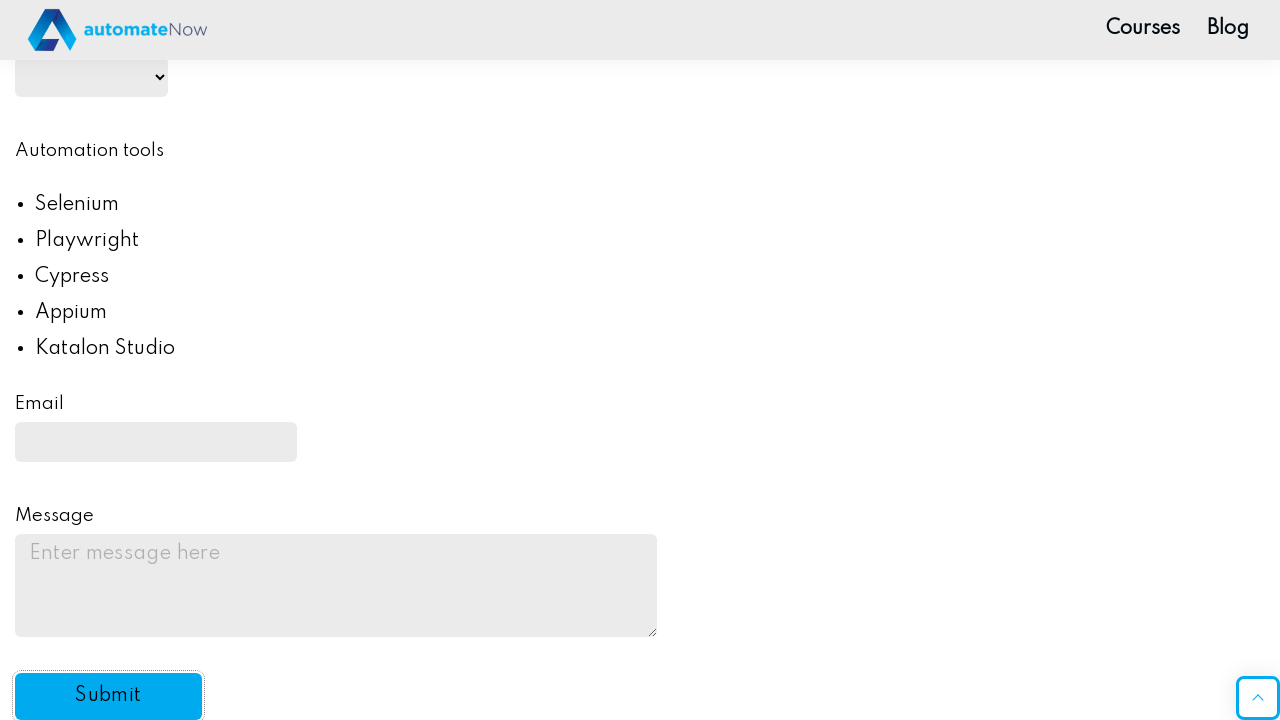